Tests that clicking a checkbox successfully selects it by verifying its checked state

Starting URL: http://qaclickacademy.com/practice.php

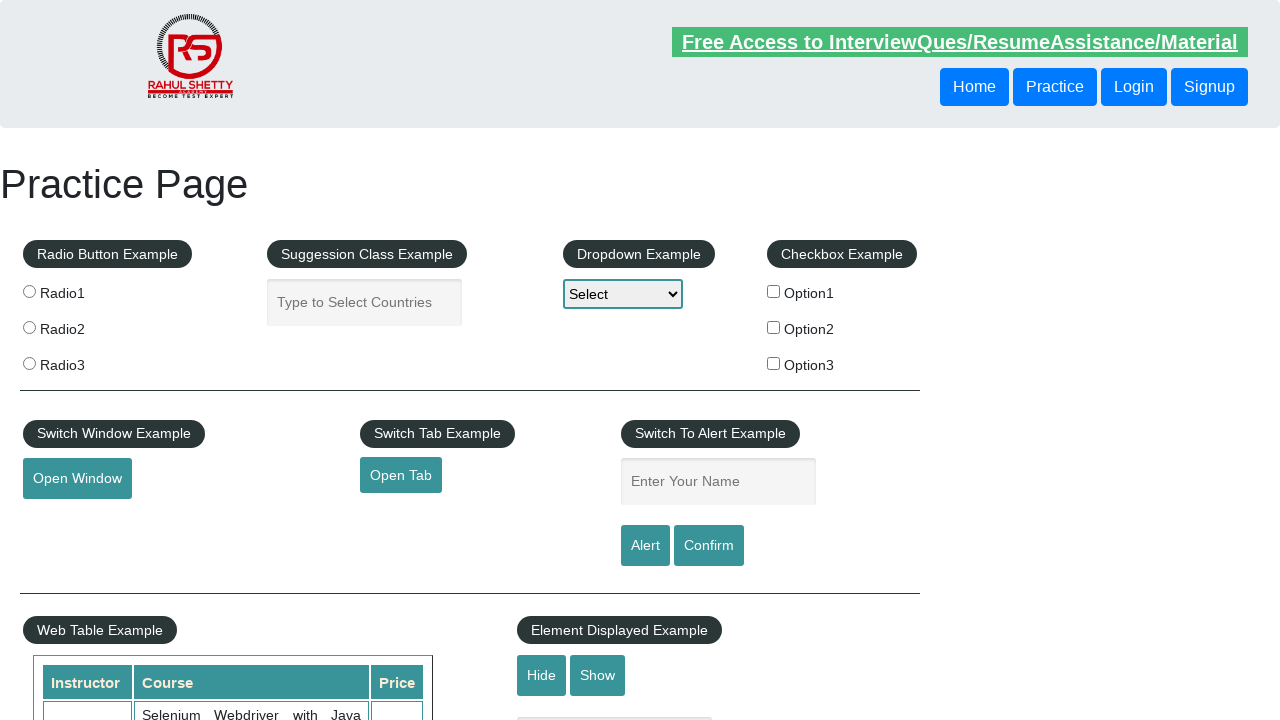

Located checkbox with value 'option1'
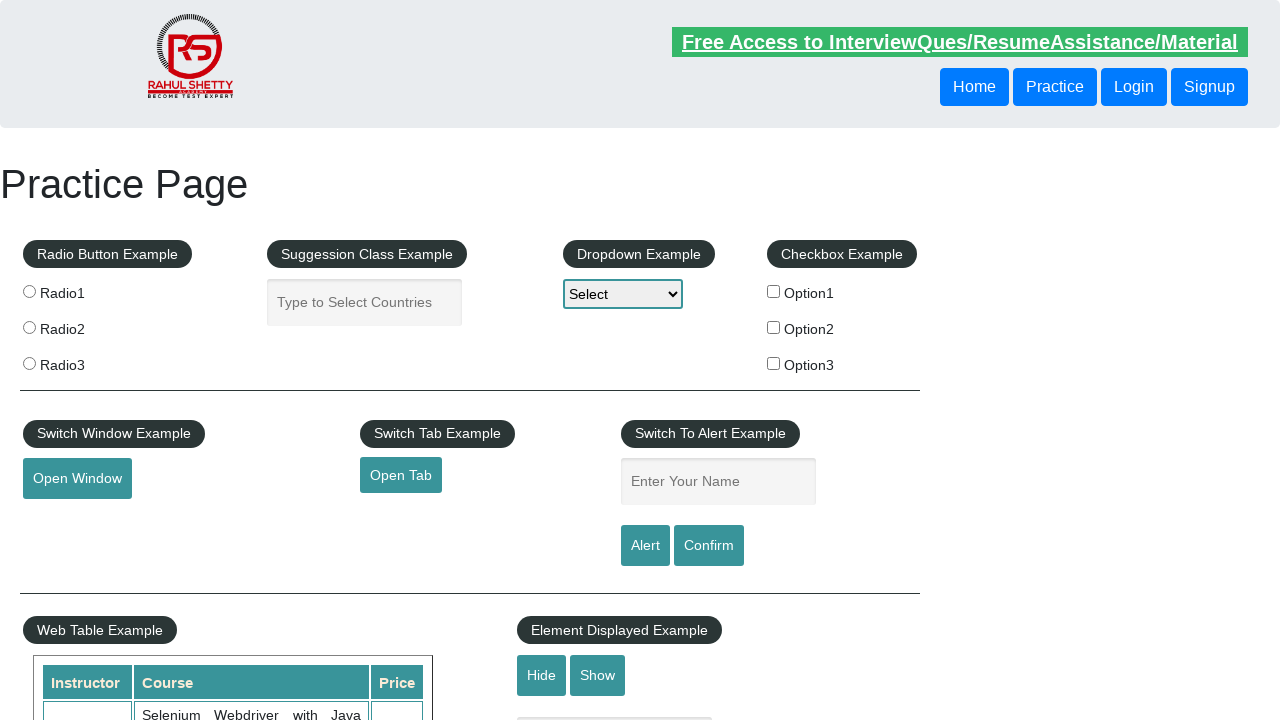

Clicked checkbox to select it at (774, 291) on input[value='option1']
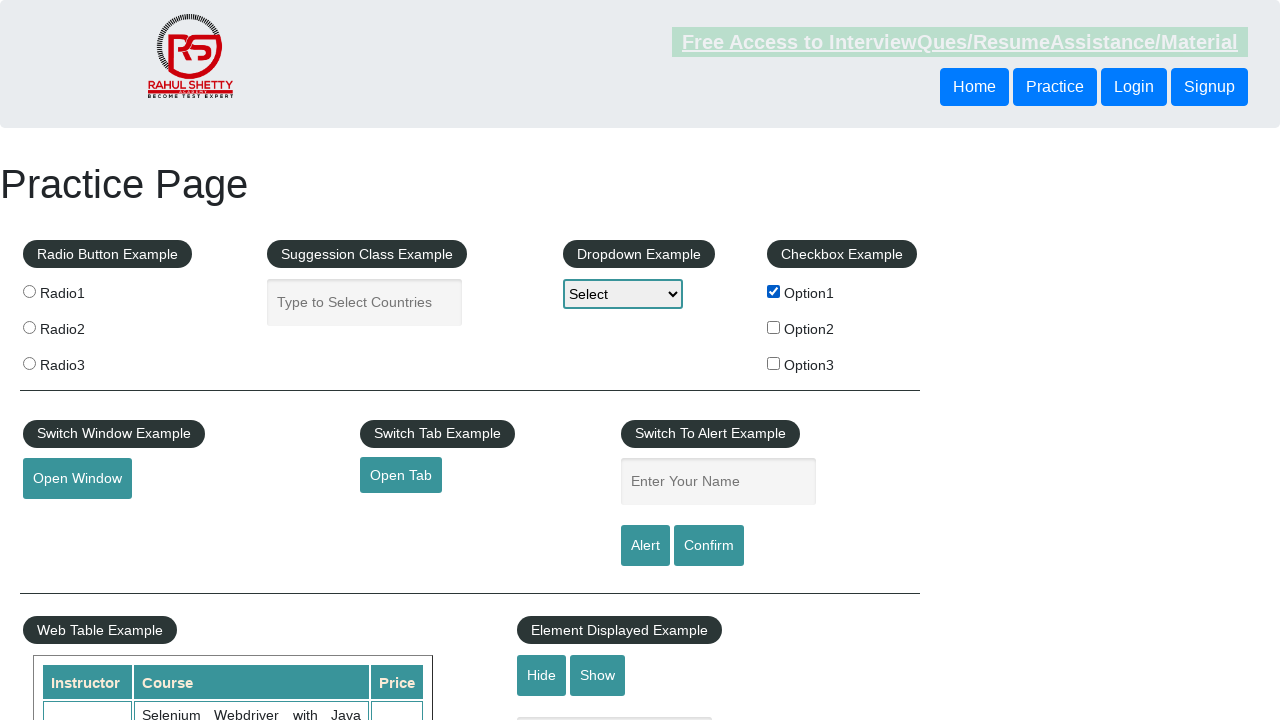

Verified checkbox is now checked
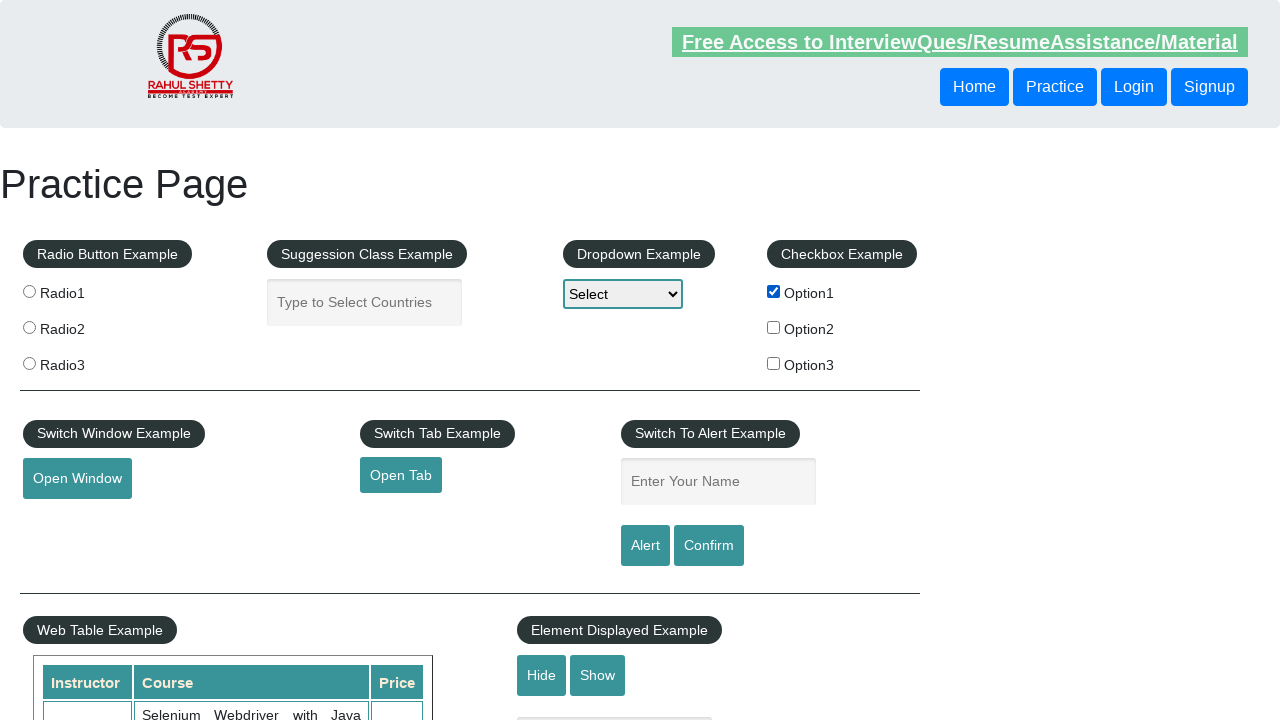

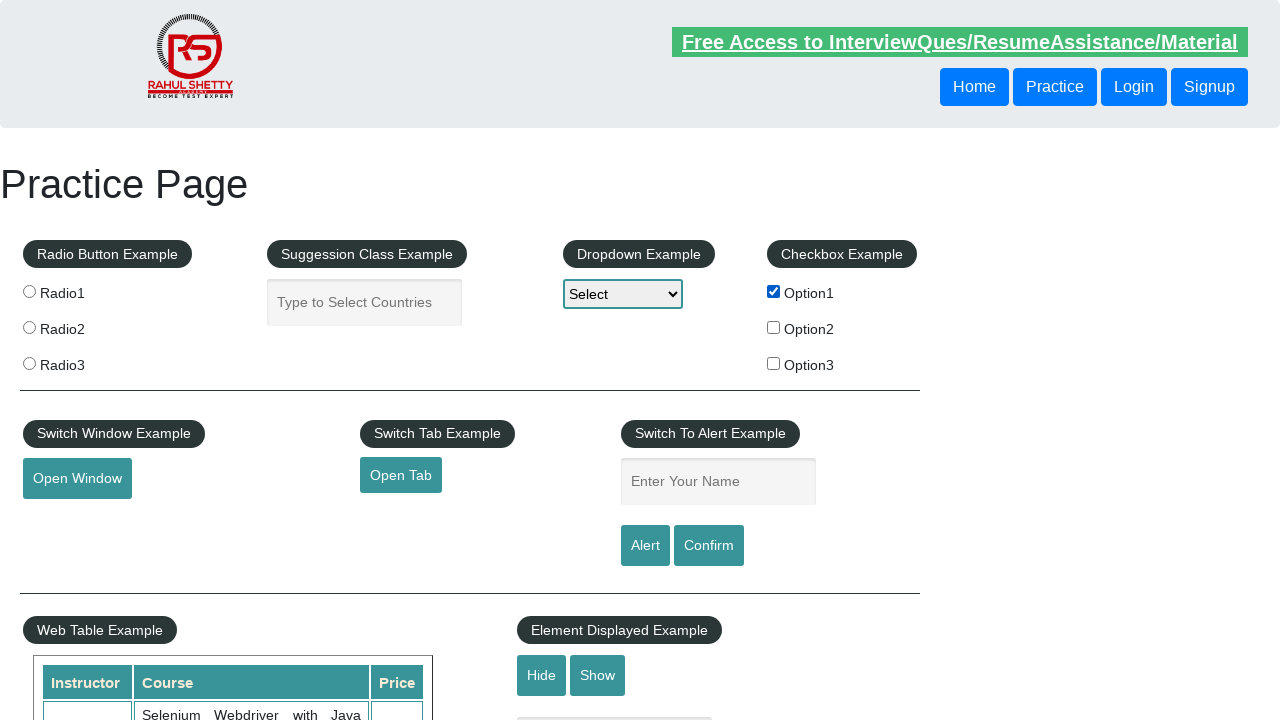